Tests the autosuggest dropdown functionality by typing a partial country name, waiting for suggestions to appear, and selecting "India" from the dropdown options

Starting URL: https://rahulshettyacademy.com/dropdownsPractise/

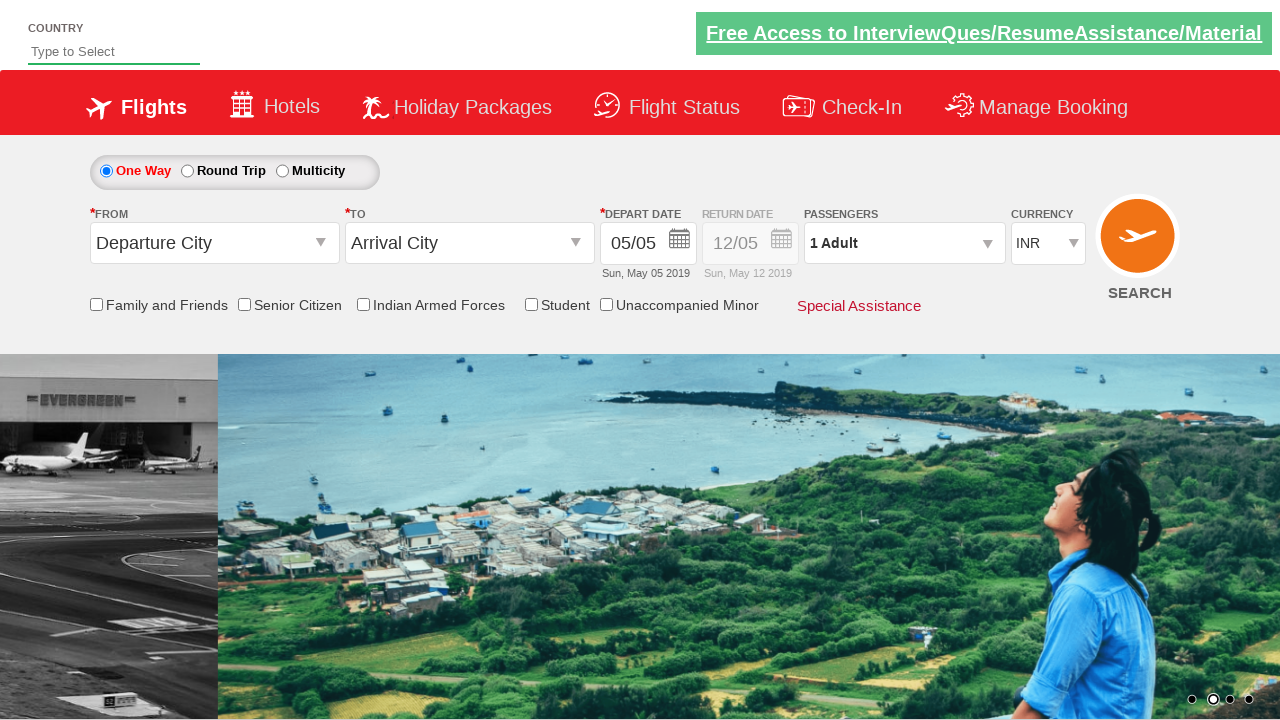

Filled autosuggest field with 'ind' to trigger dropdown suggestions on #autosuggest
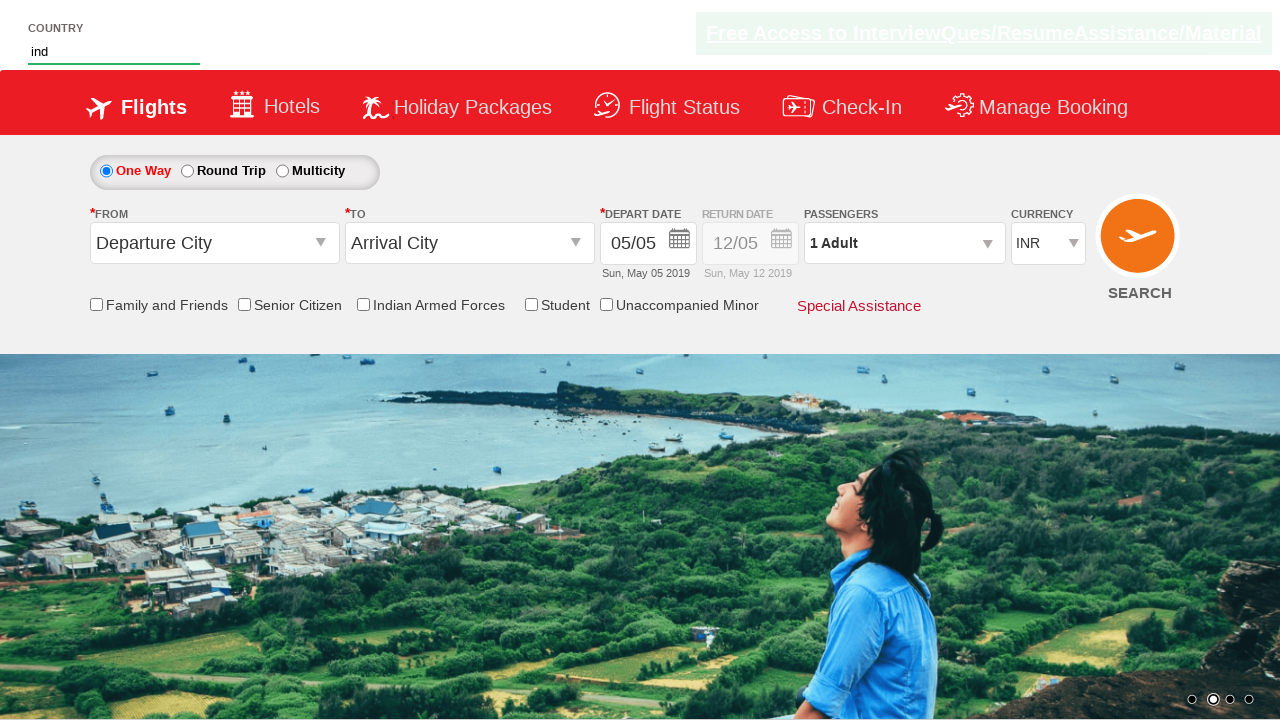

Waited for suggestion dropdown items to appear
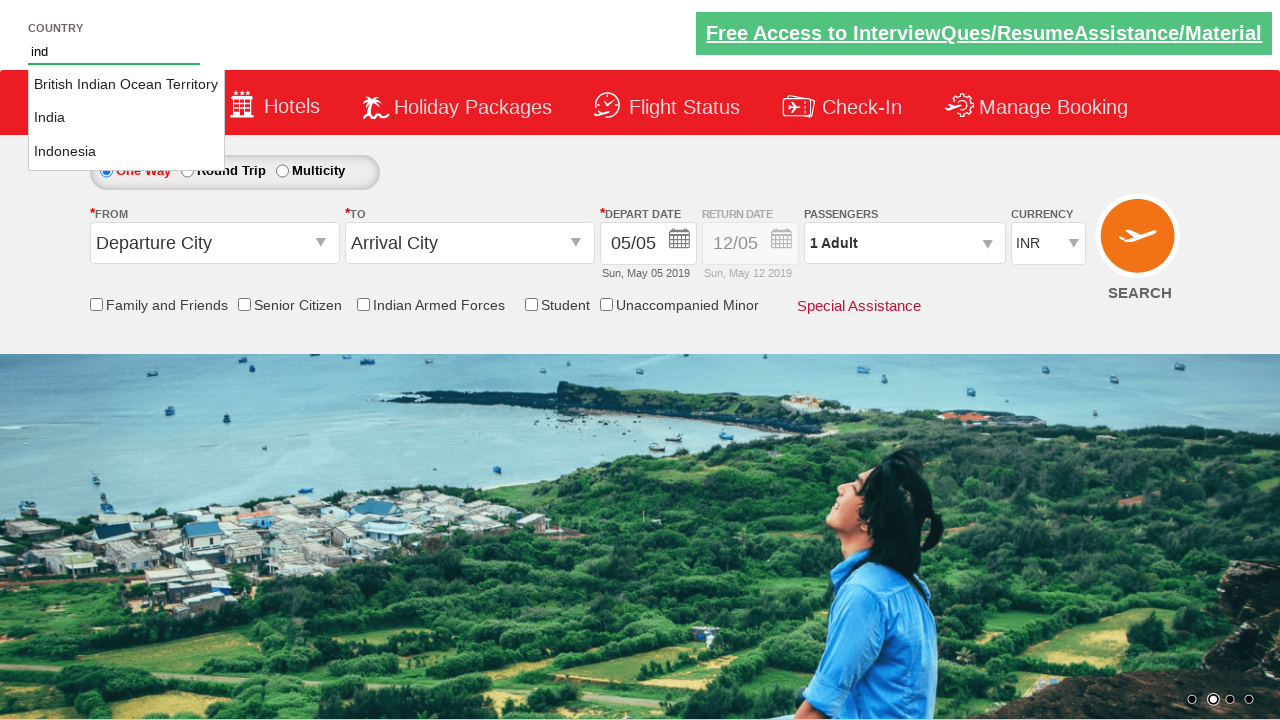

Retrieved all suggestion dropdown items
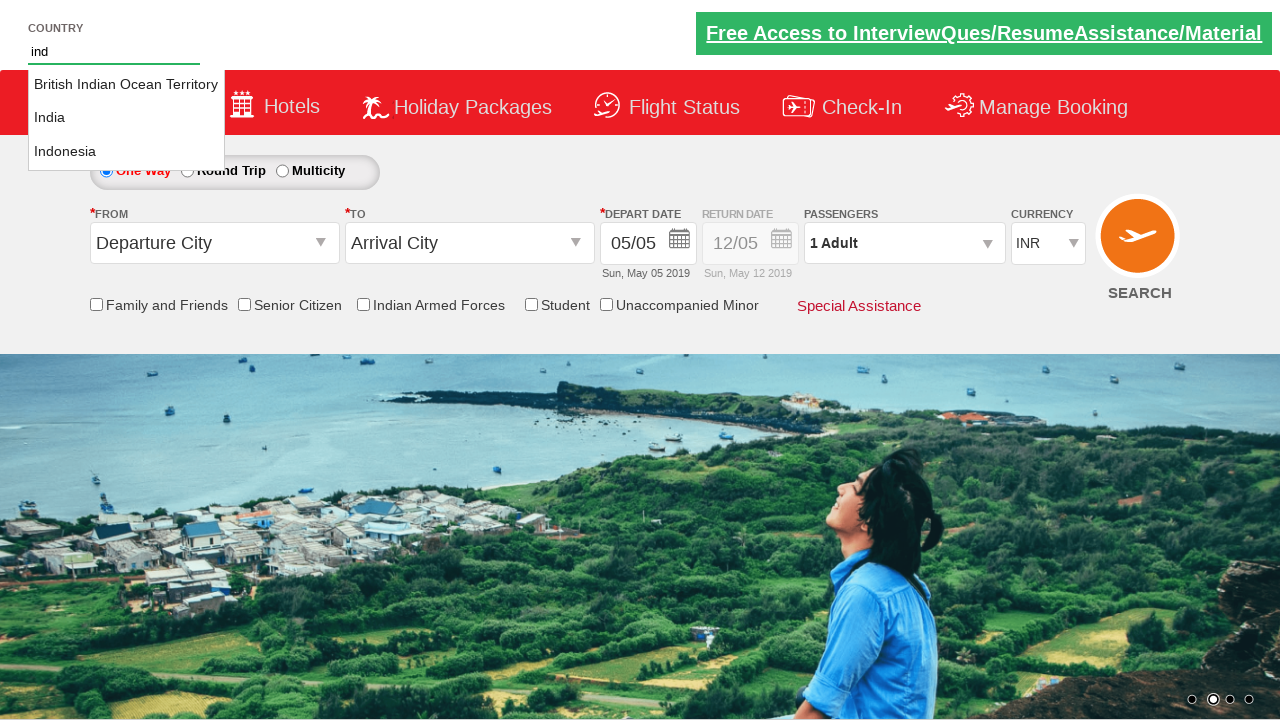

Clicked 'India' from the dropdown suggestions at (126, 118) on li.ui-menu-item >> nth=1
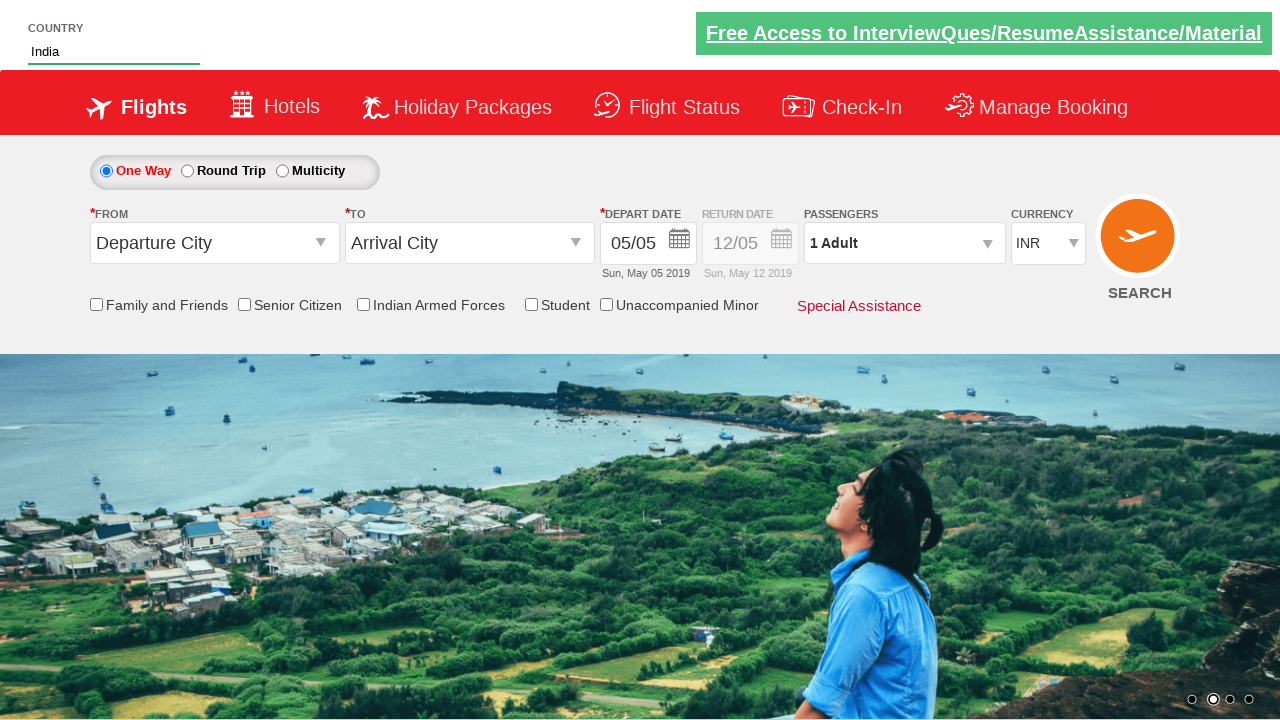

Verified that 'India' was selected in the autosuggest field
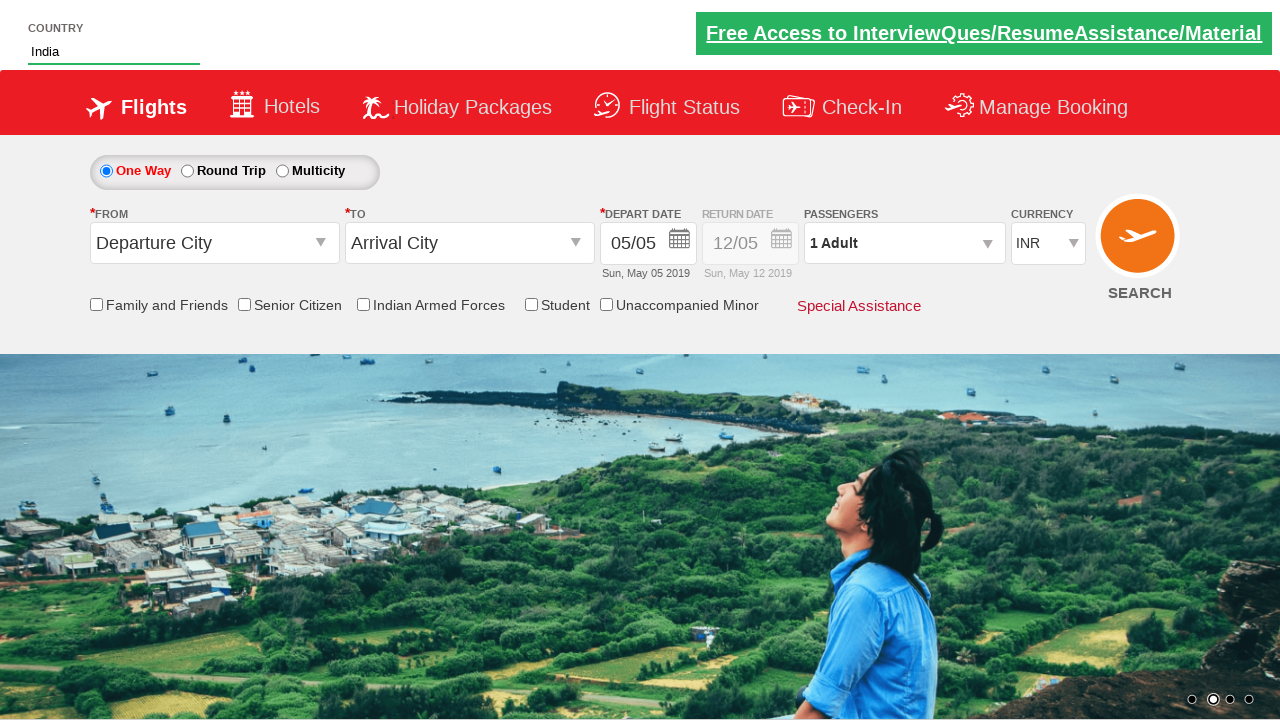

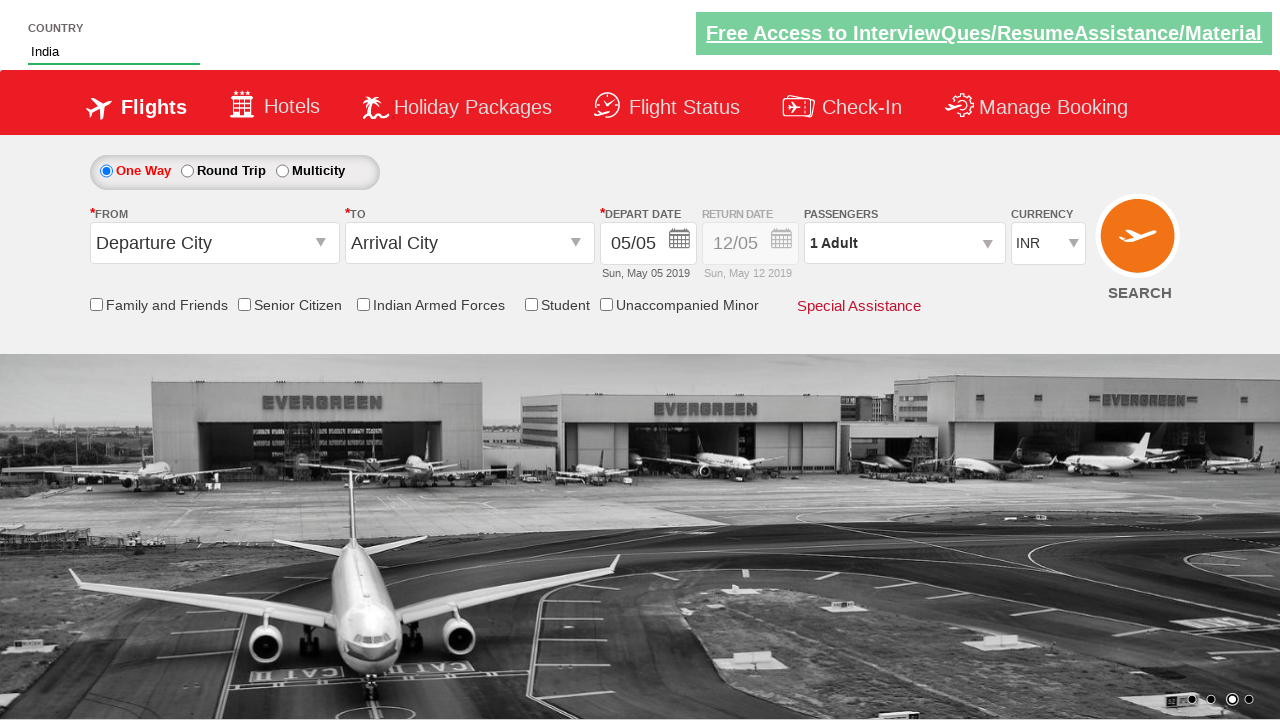